Tests right-click context menu functionality by right-clicking on an element, selecting Copy from the context menu, and handling the resulting alert dialog

Starting URL: http://swisnl.github.io/jQuery-contextMenu/demo.html

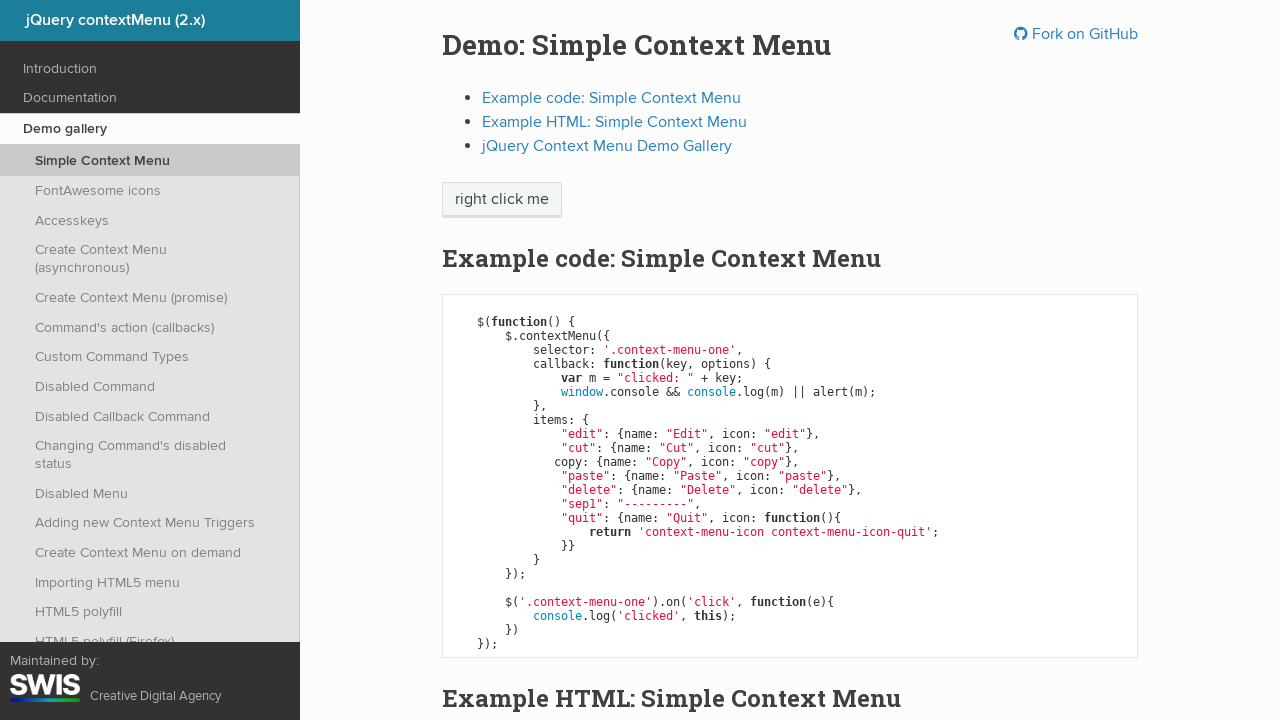

Right-clicked on 'right click me' element to open context menu at (502, 200) on //span[.='right click me']
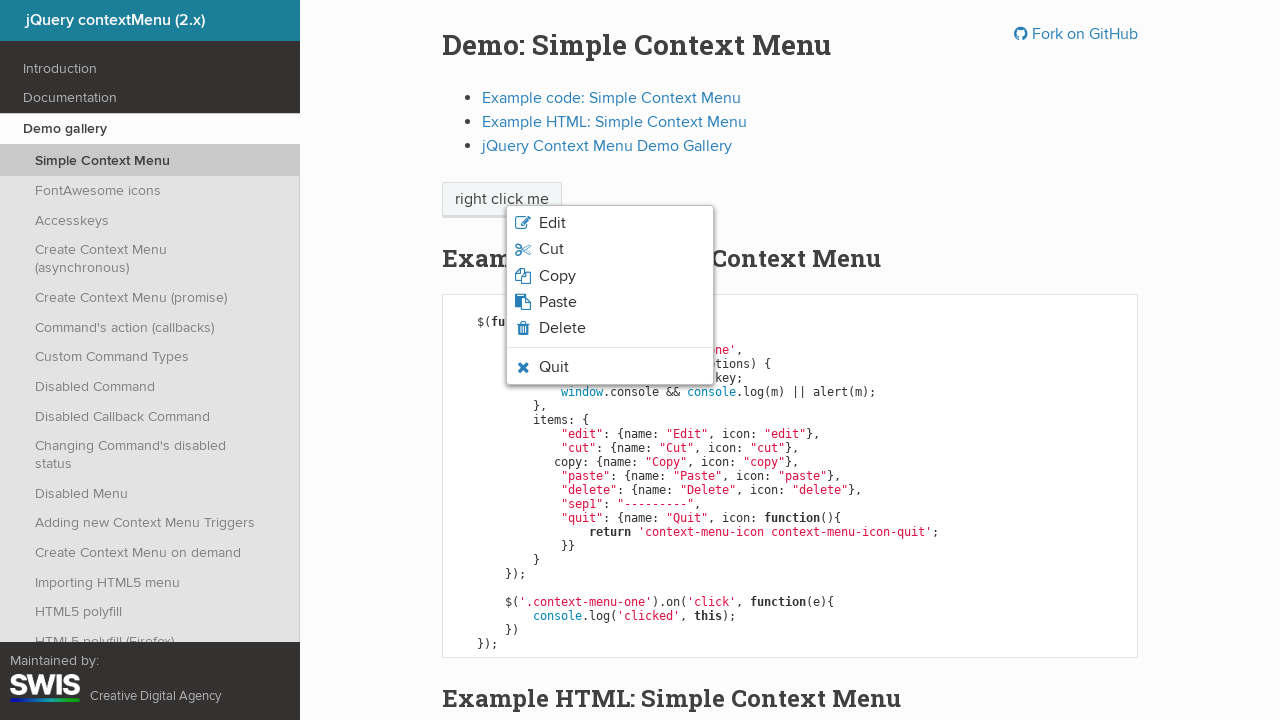

Clicked on 'Copy' option in context menu at (557, 276) on xpath=//span[.='Copy']
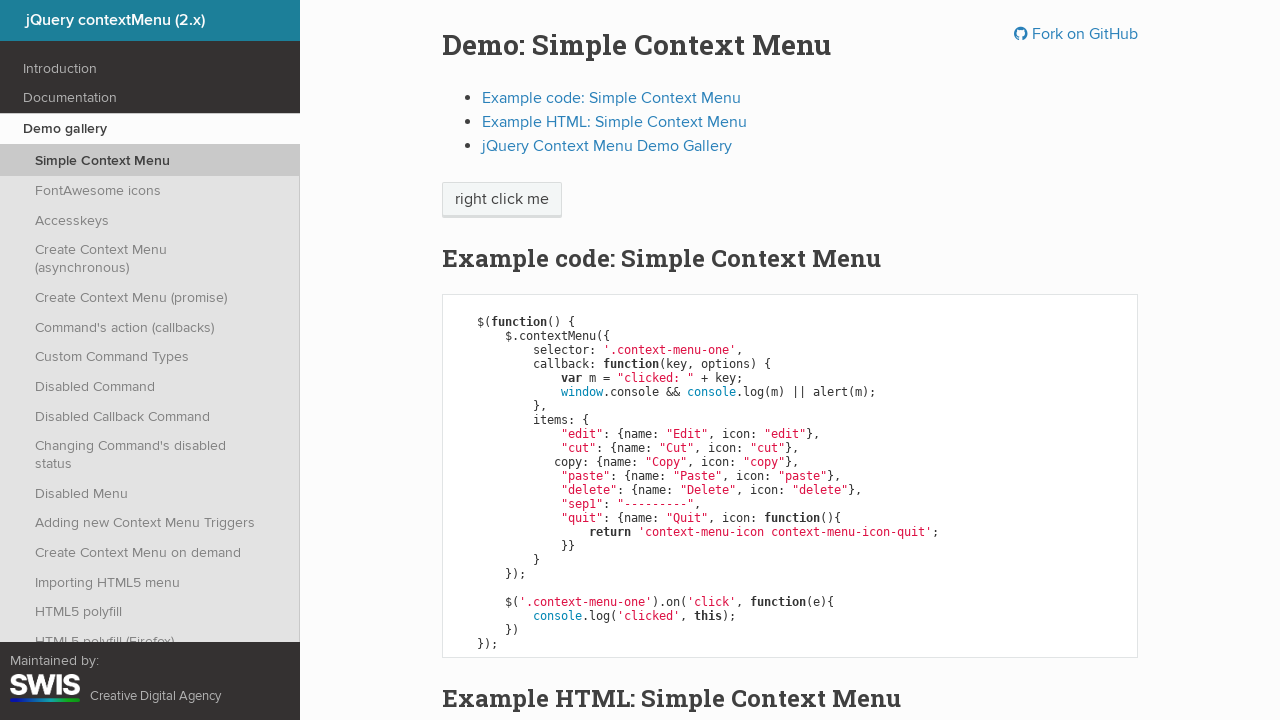

Set up dialog handler to accept alert
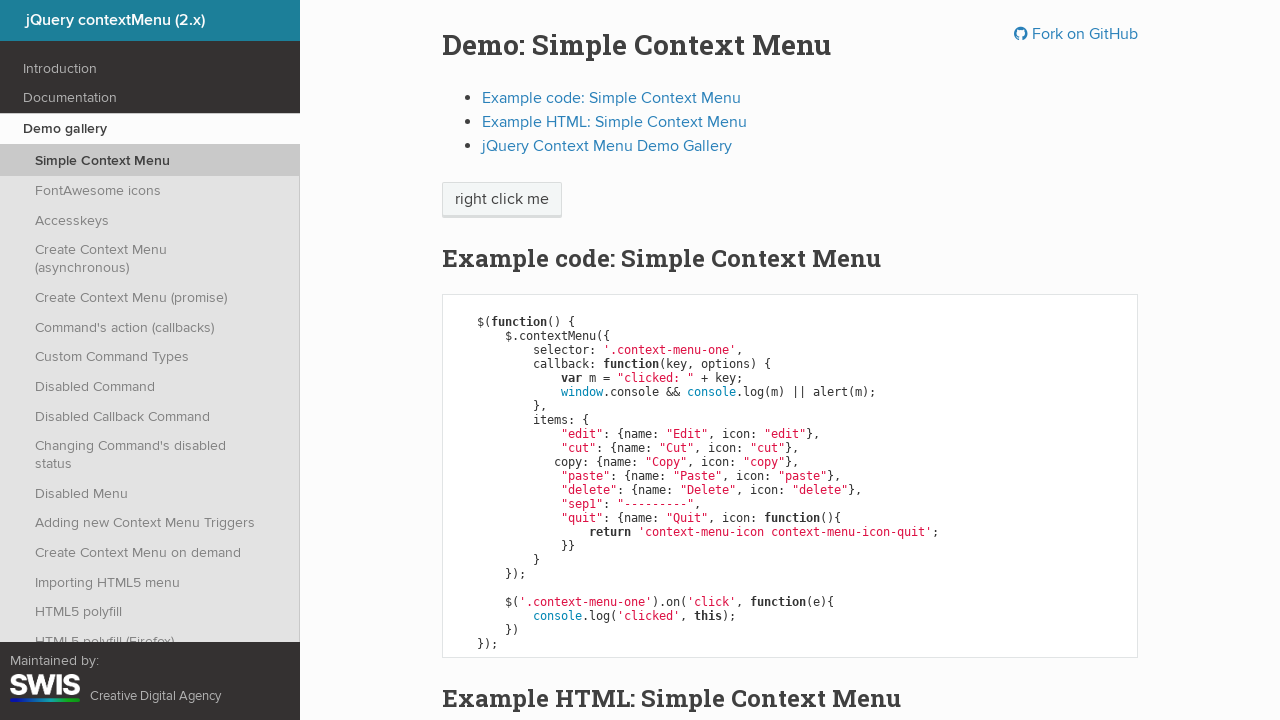

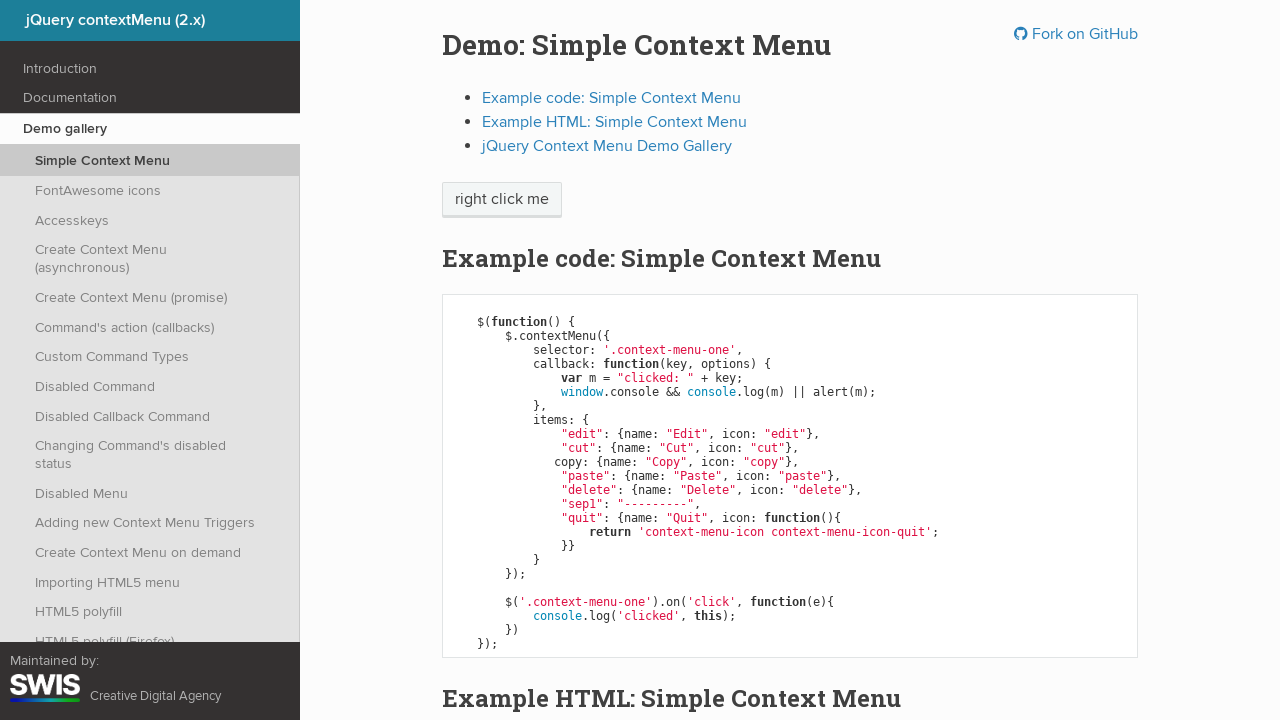